Opens multiple browser instances with the same alias and navigates to different URLs

Starting URL: https://robotframework.org/

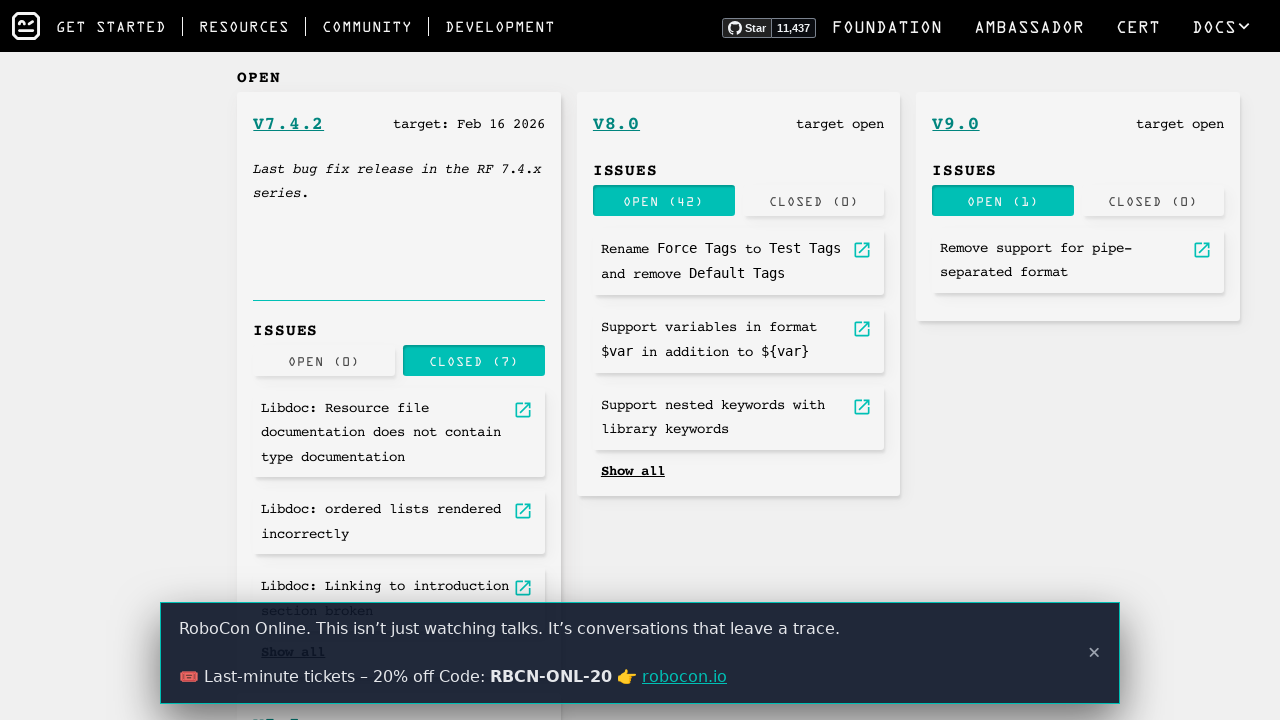

Navigated to GitHub SeleniumLibrary repository
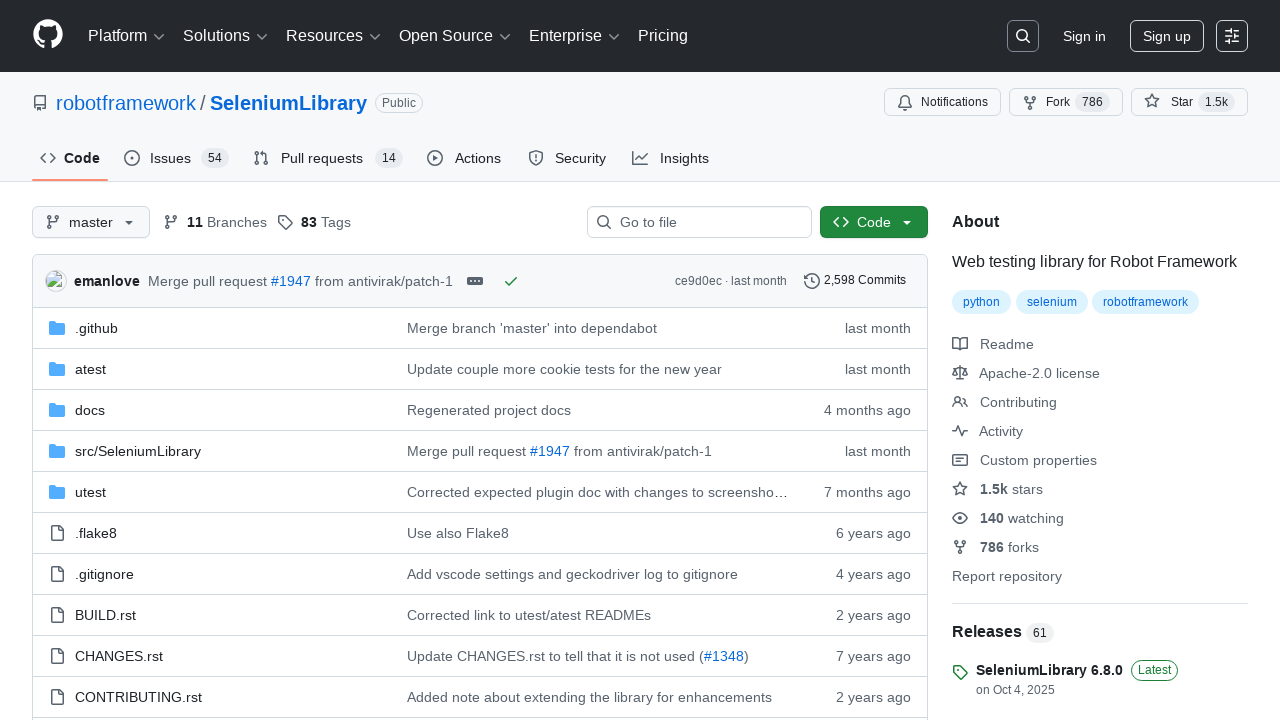

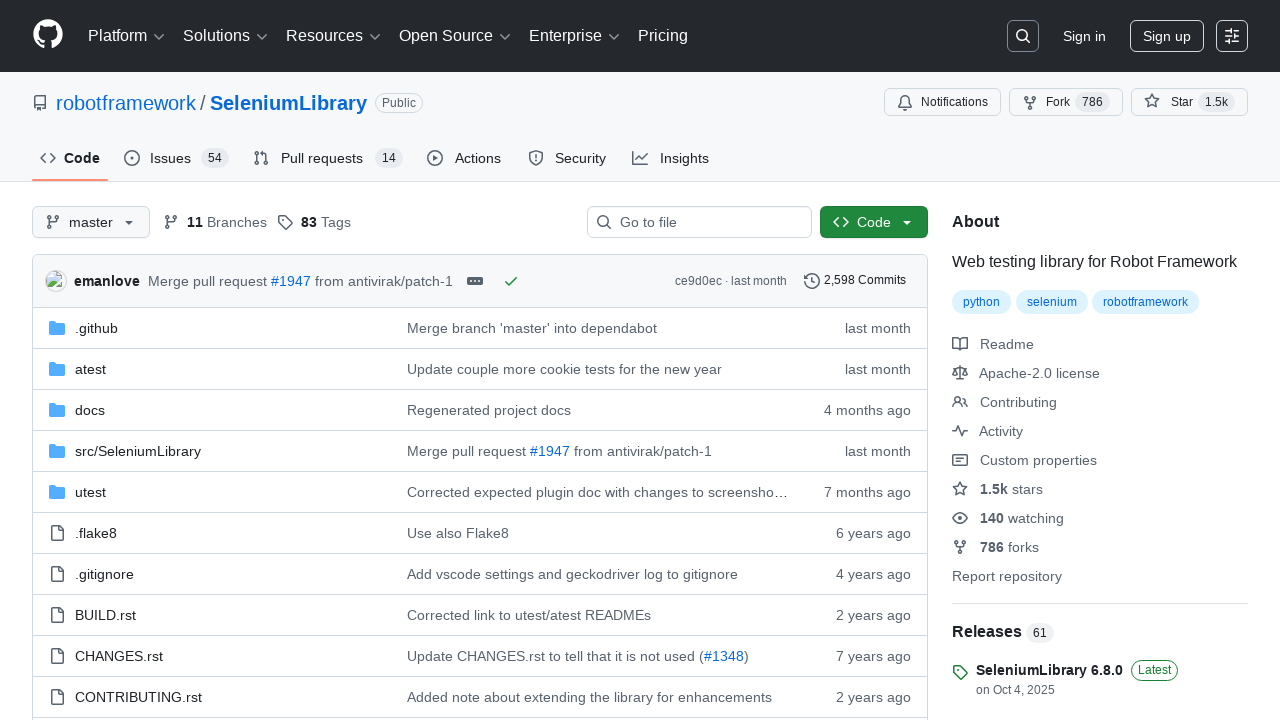